Navigates to the RedBus travel booking homepage and verifies the page loads successfully.

Starting URL: https://www.redbus.in/

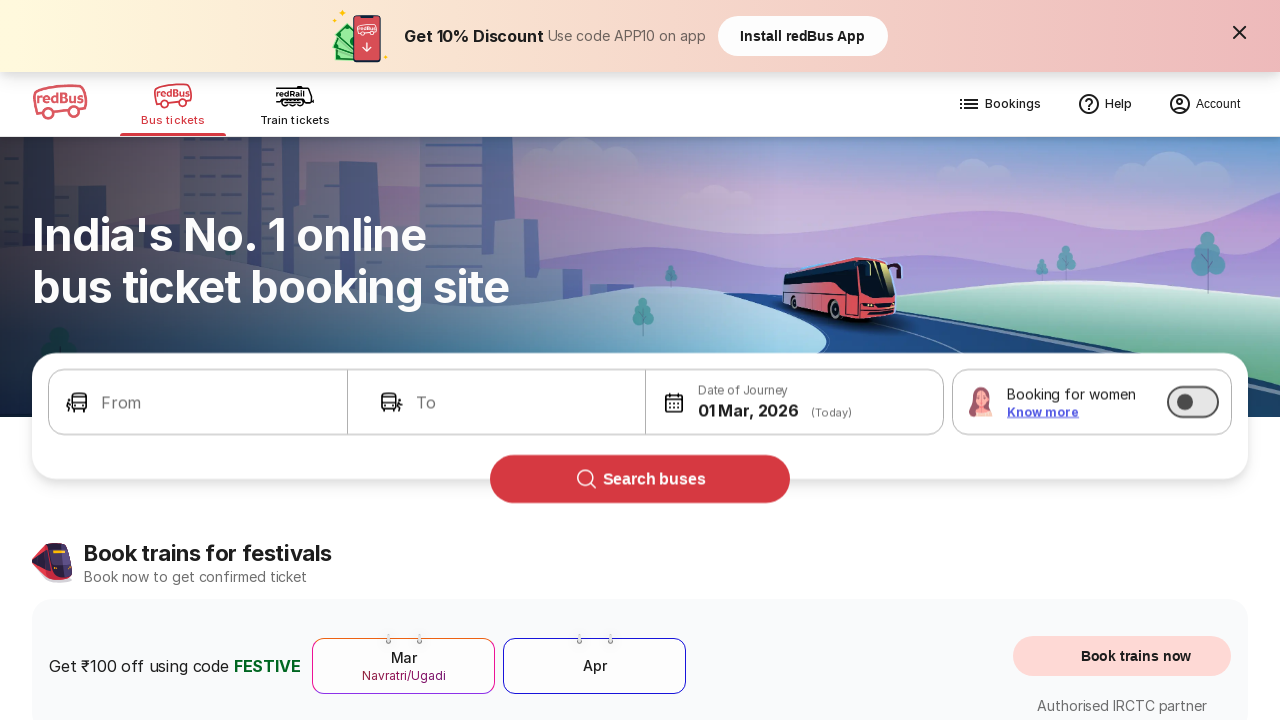

Navigated to RedBus homepage and waited for DOM content to load
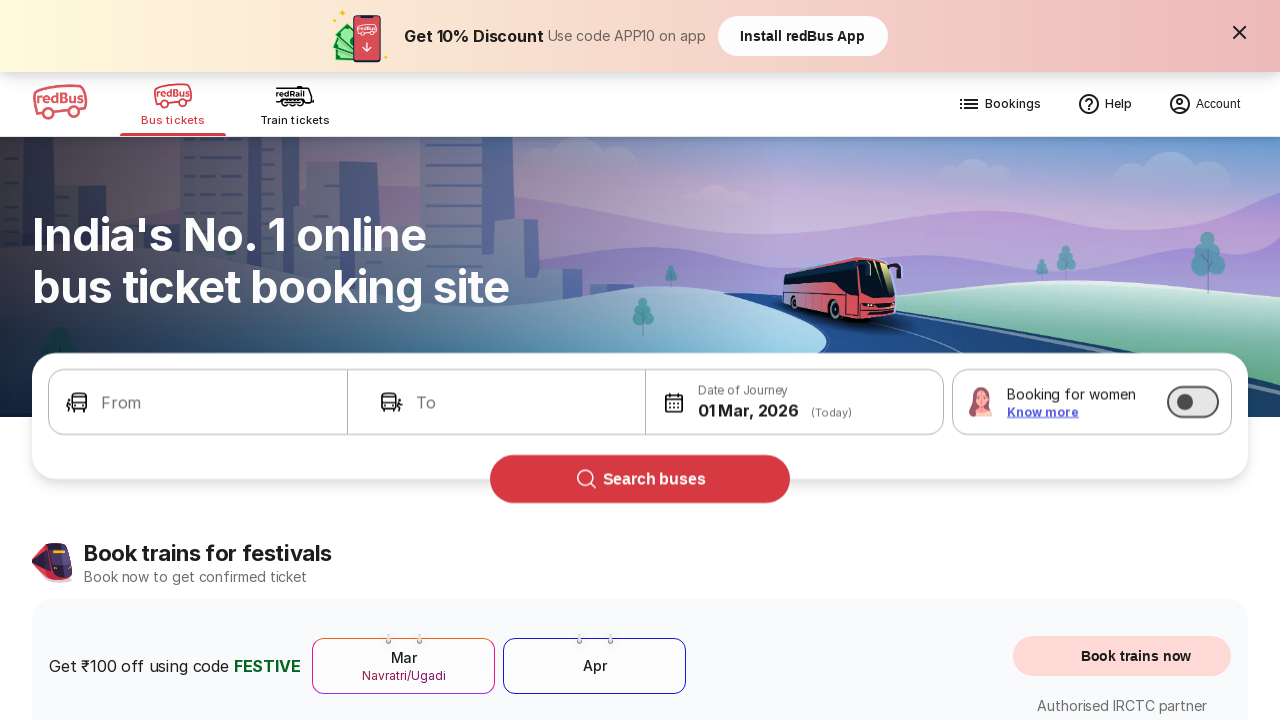

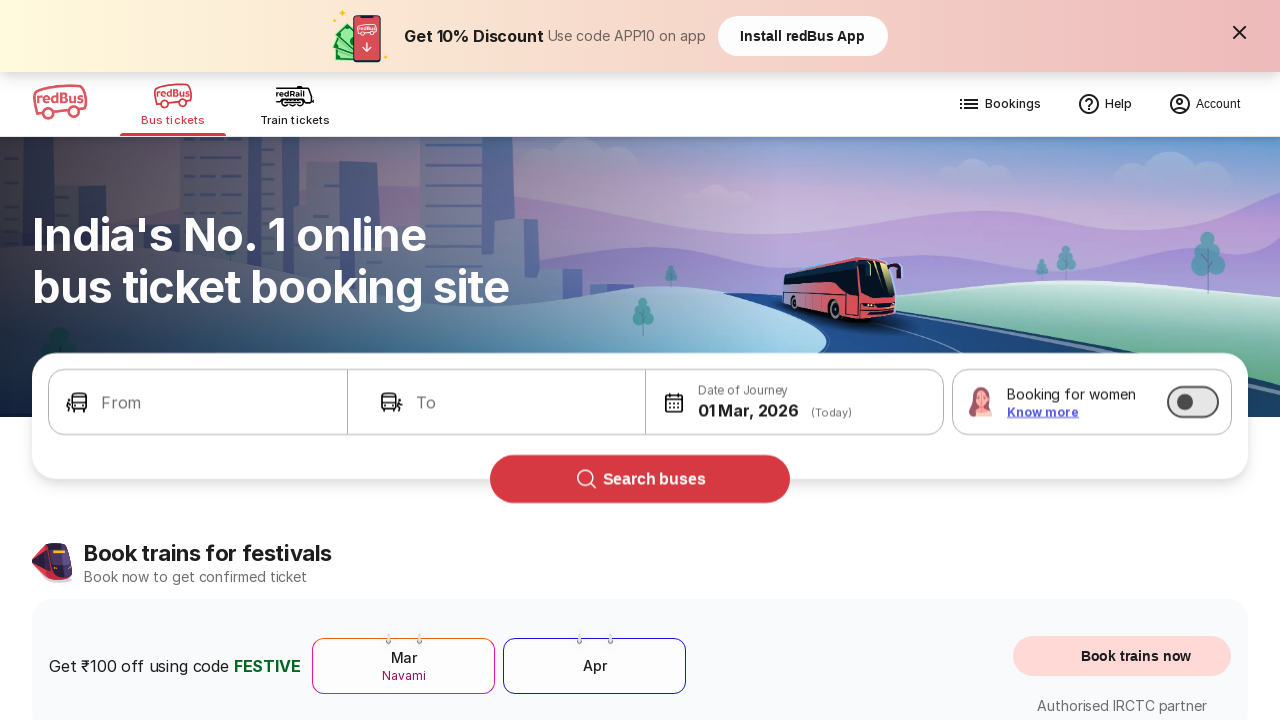